Tests radio button functionality by clicking each radio button in sequence and verifying that selecting one deselects the others

Starting URL: https://qa-automation-practice.netlify.app/radiobuttons

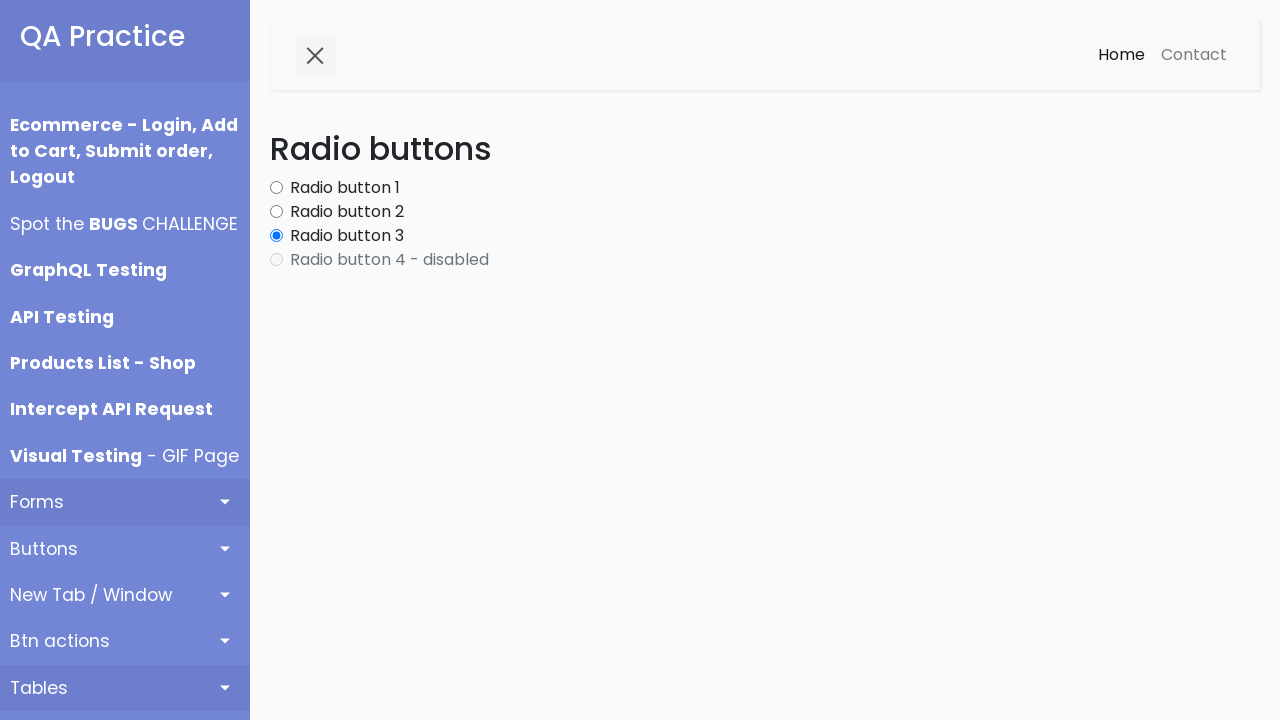

Clicked on first radio button at (276, 188) on #radio-button1
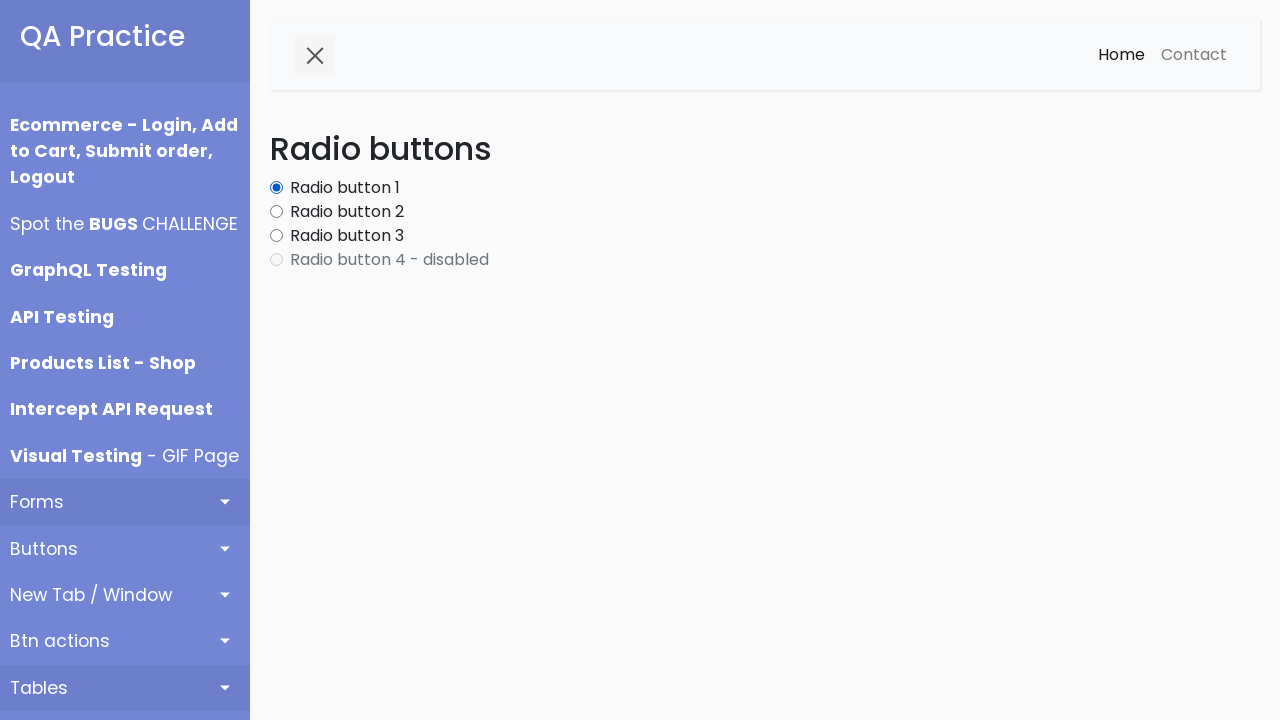

Verified first radio button is checked
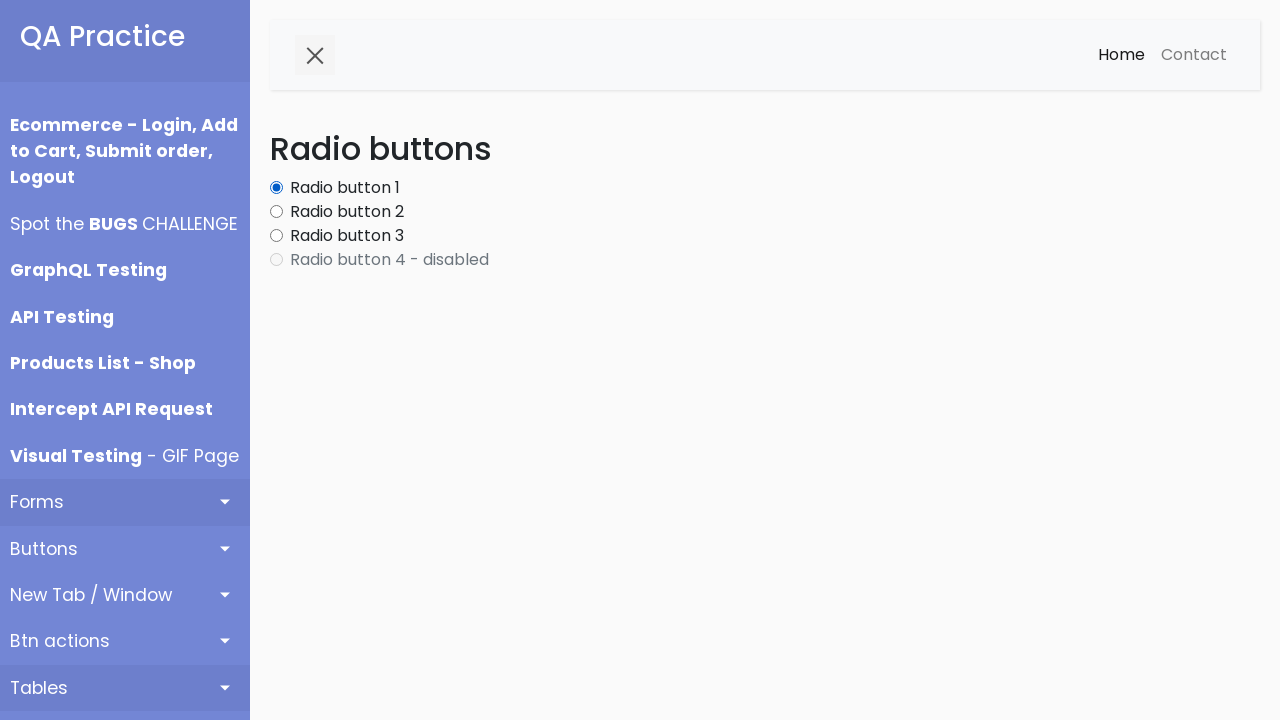

Clicked on second radio button at (276, 212) on #radio-button2
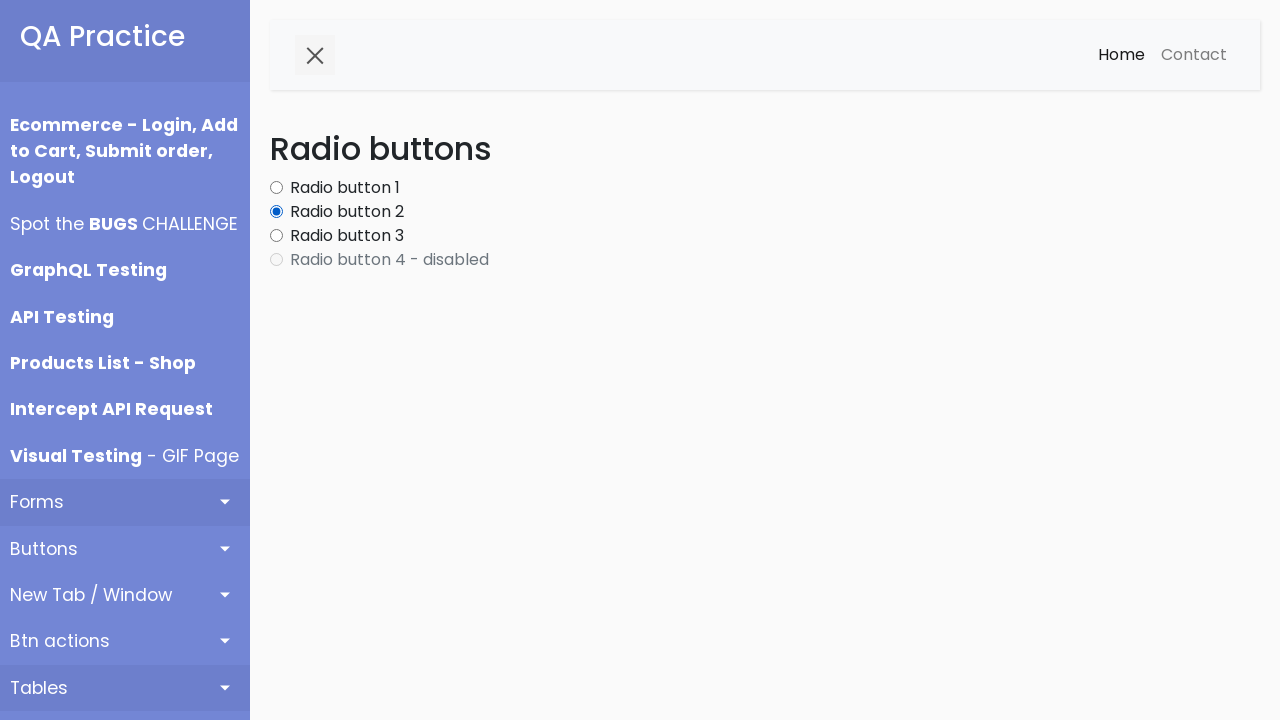

Verified first radio button is deselected when second radio button is selected
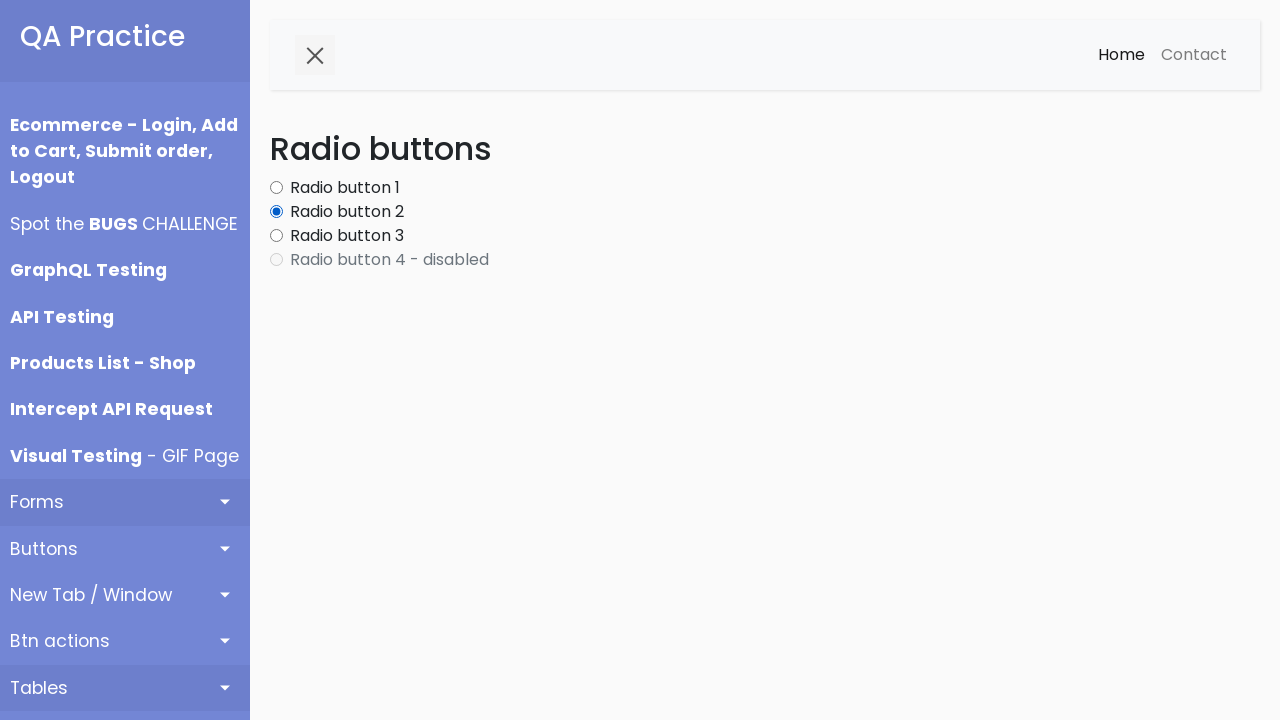

Clicked on third radio button at (276, 236) on #radio-button3
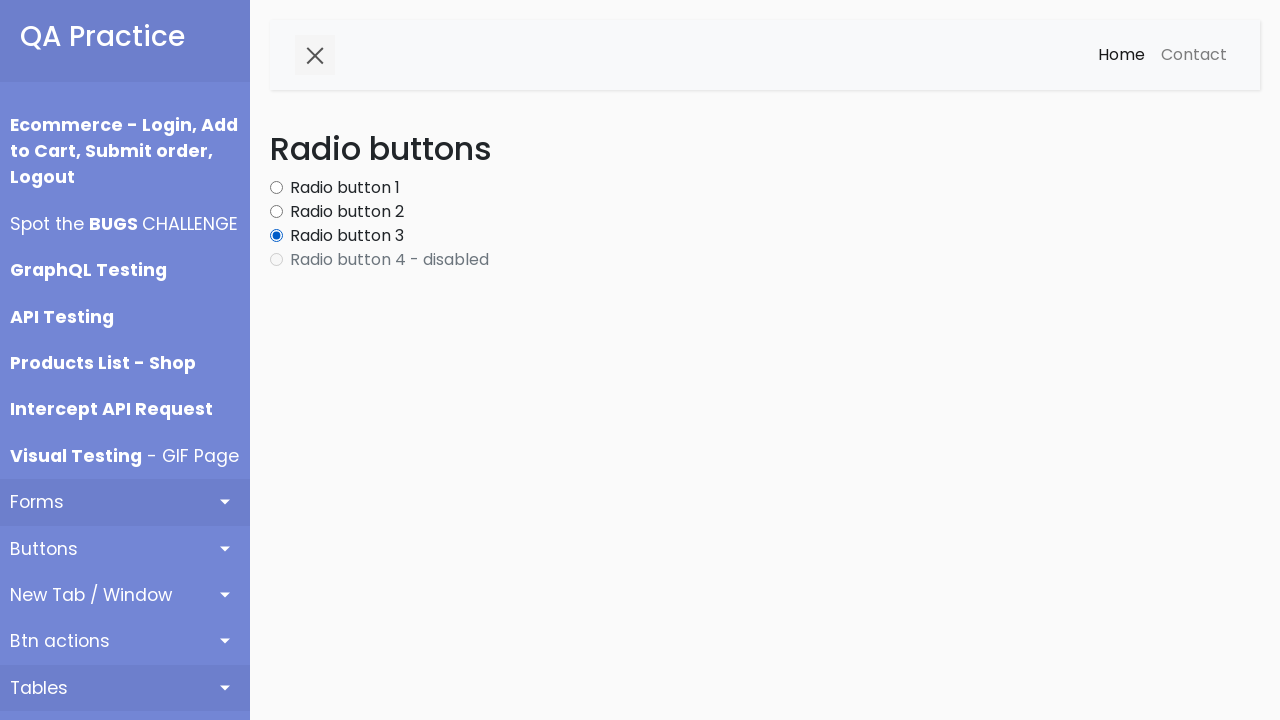

Verified second radio button is deselected when third radio button is selected
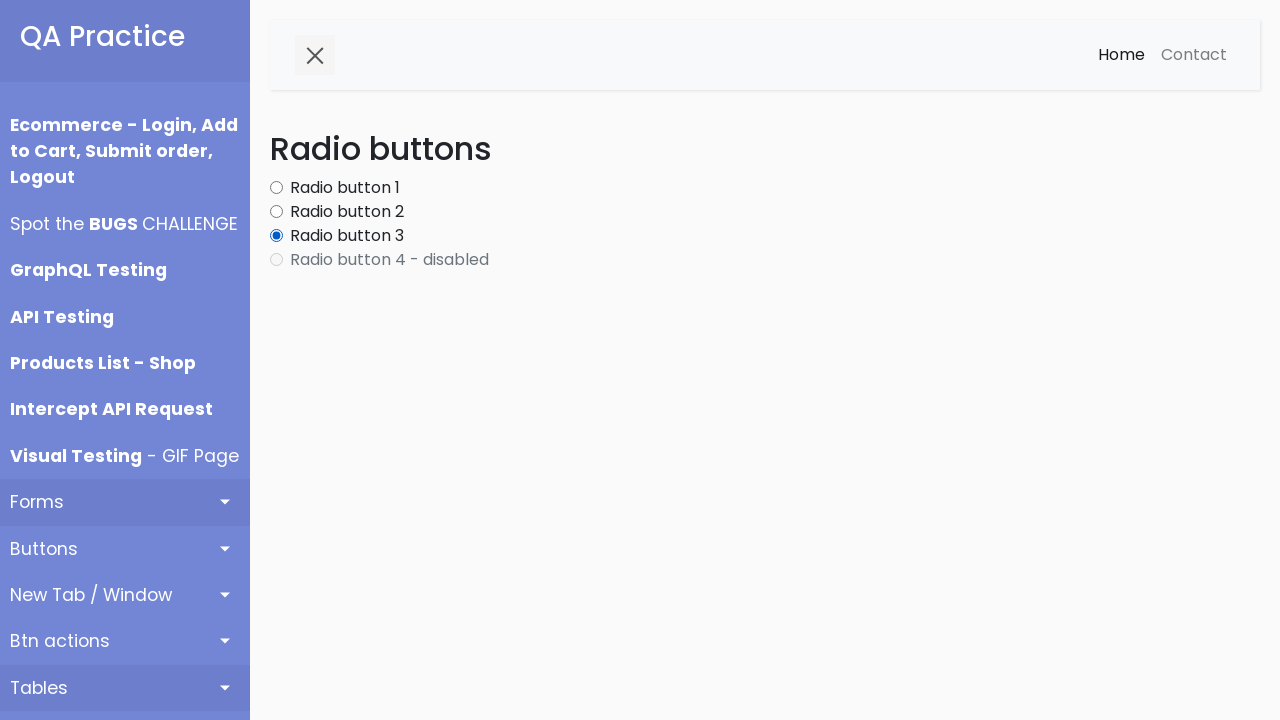

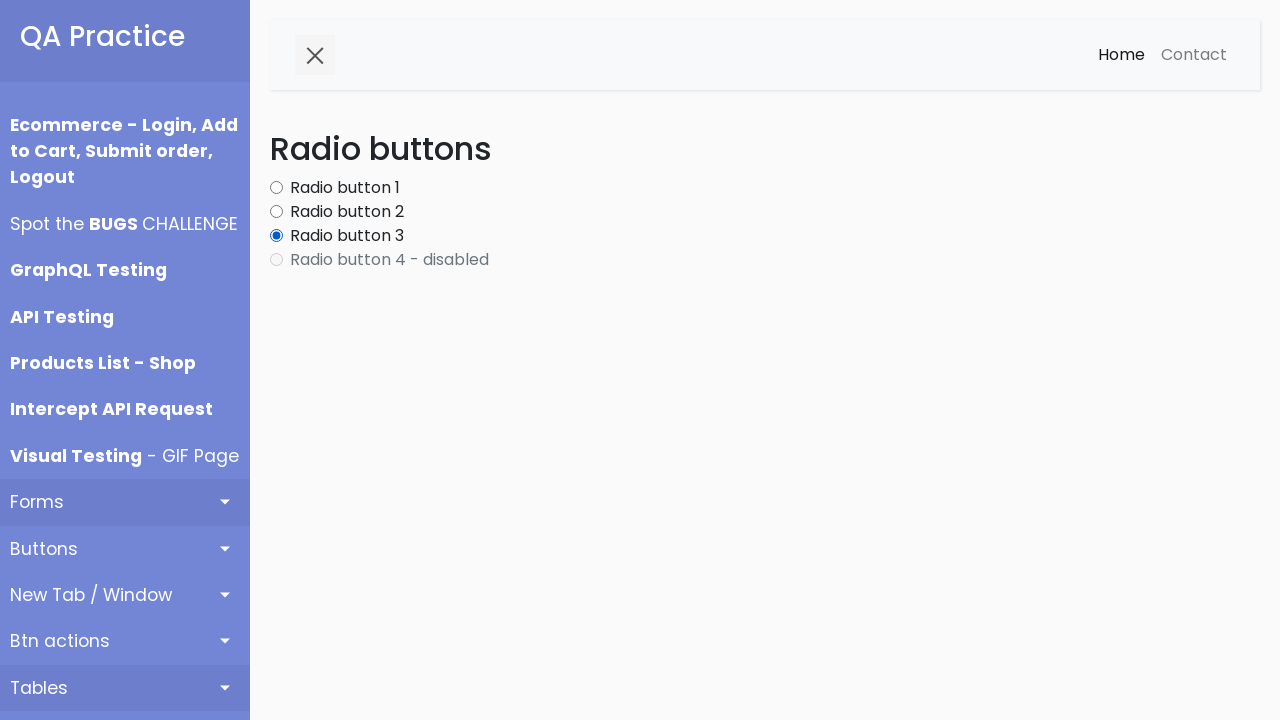